Tests handling of JavaScript confirm dialogs by clicking a button that triggers a confirm dialog, dismissing it (clicking Cancel), and verifying the result message.

Starting URL: https://practice.cydeo.com/javascript_alerts

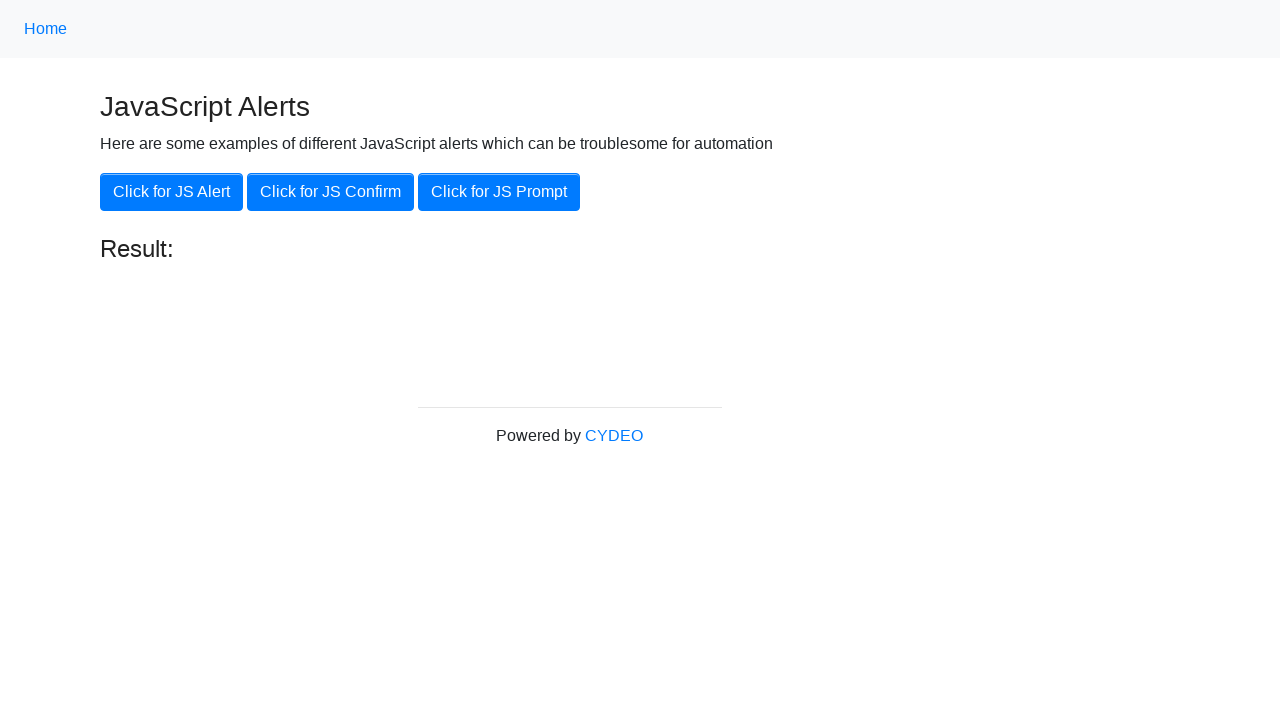

Set up dialog handler to handle JS confirm dialogs
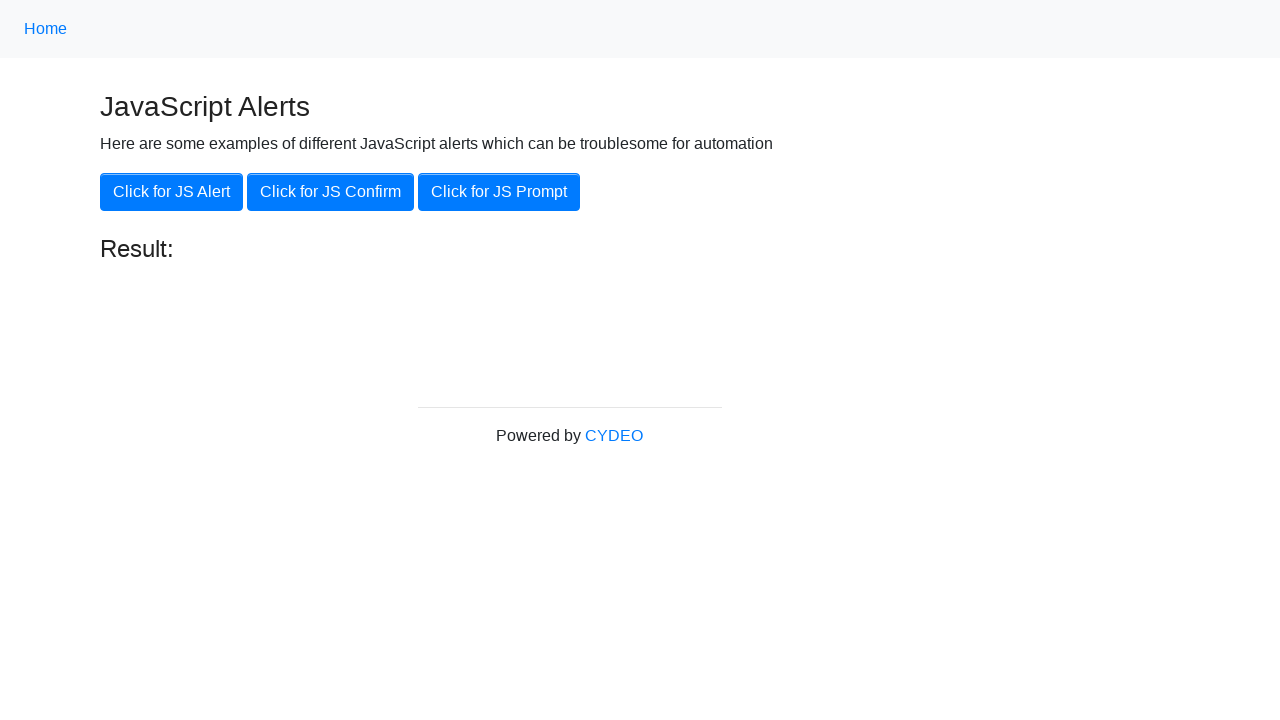

Clicked button to trigger JS confirm dialog at (330, 192) on button[onclick='jsConfirm()']
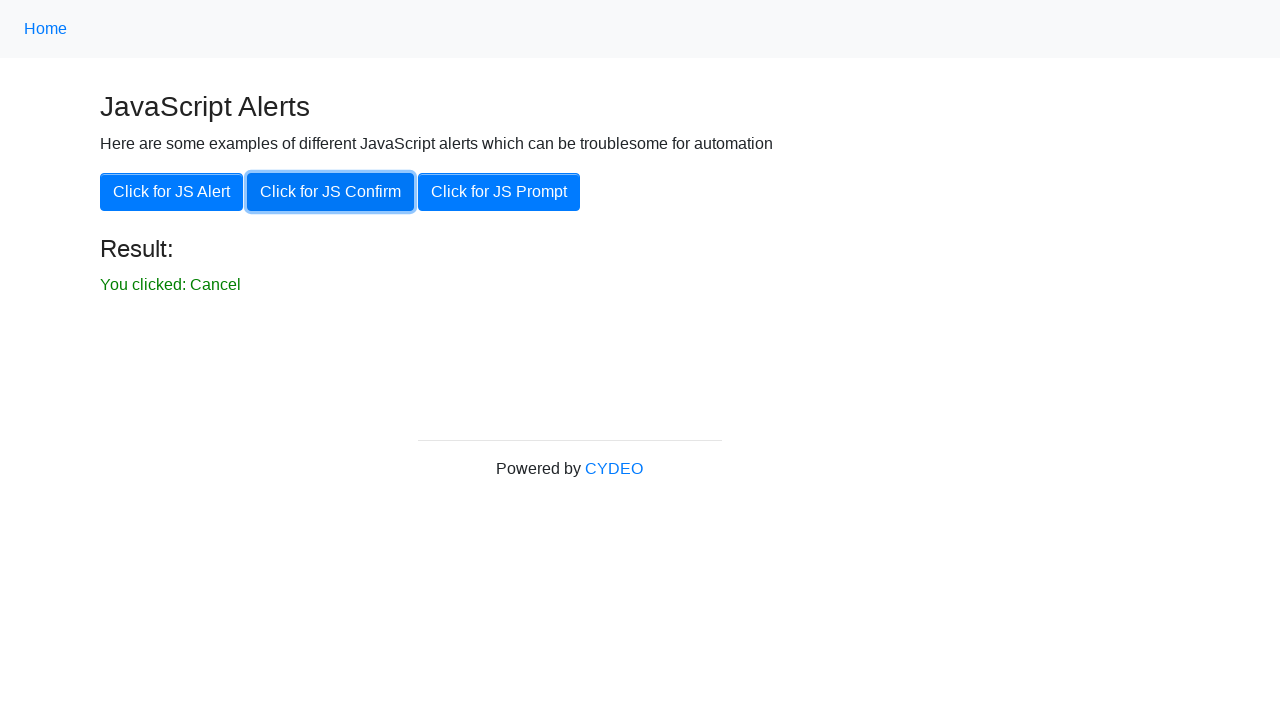

Result message element appeared after dismissing confirm dialog
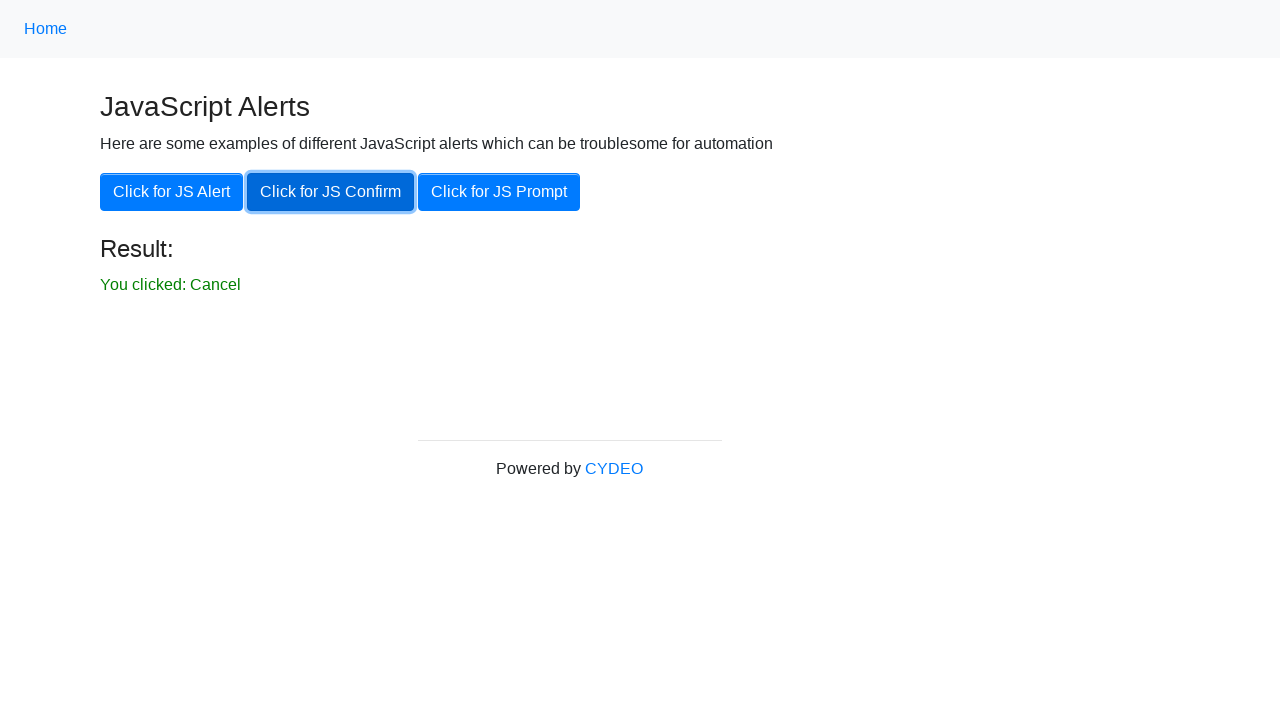

Retrieved result text: 'You clicked: Cancel'
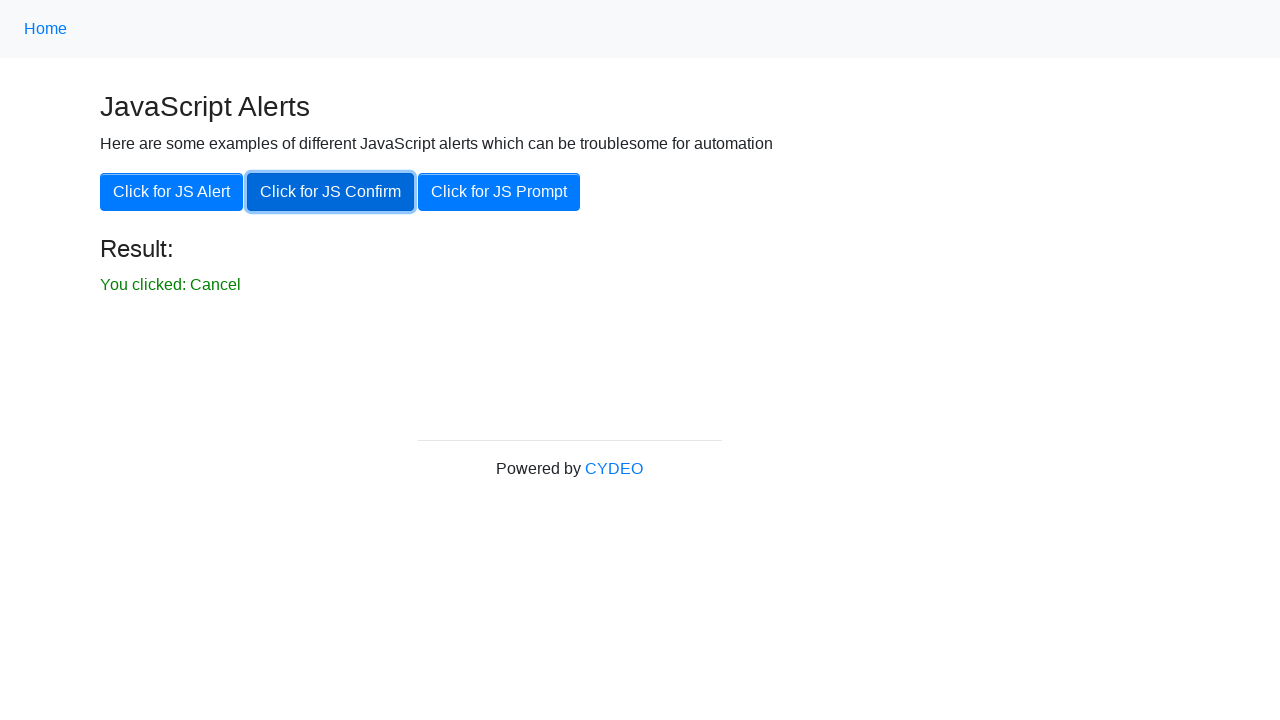

Verified result message shows 'You clicked: Cancel'
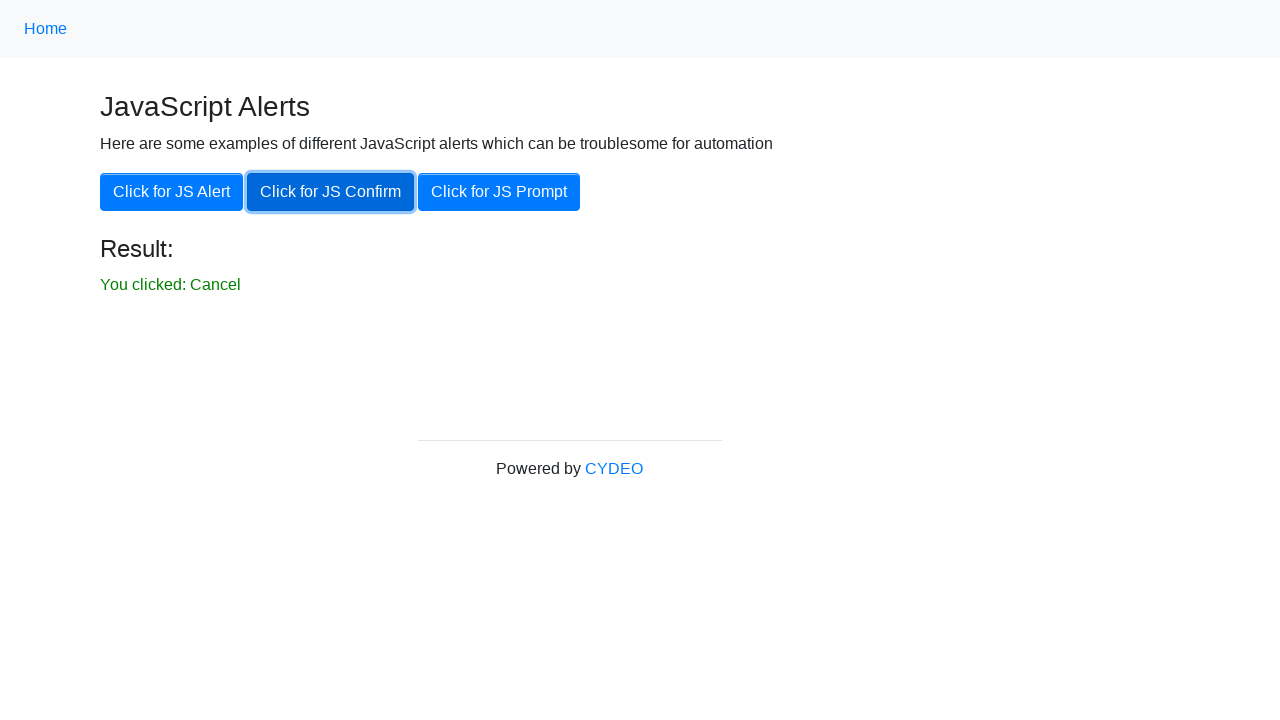

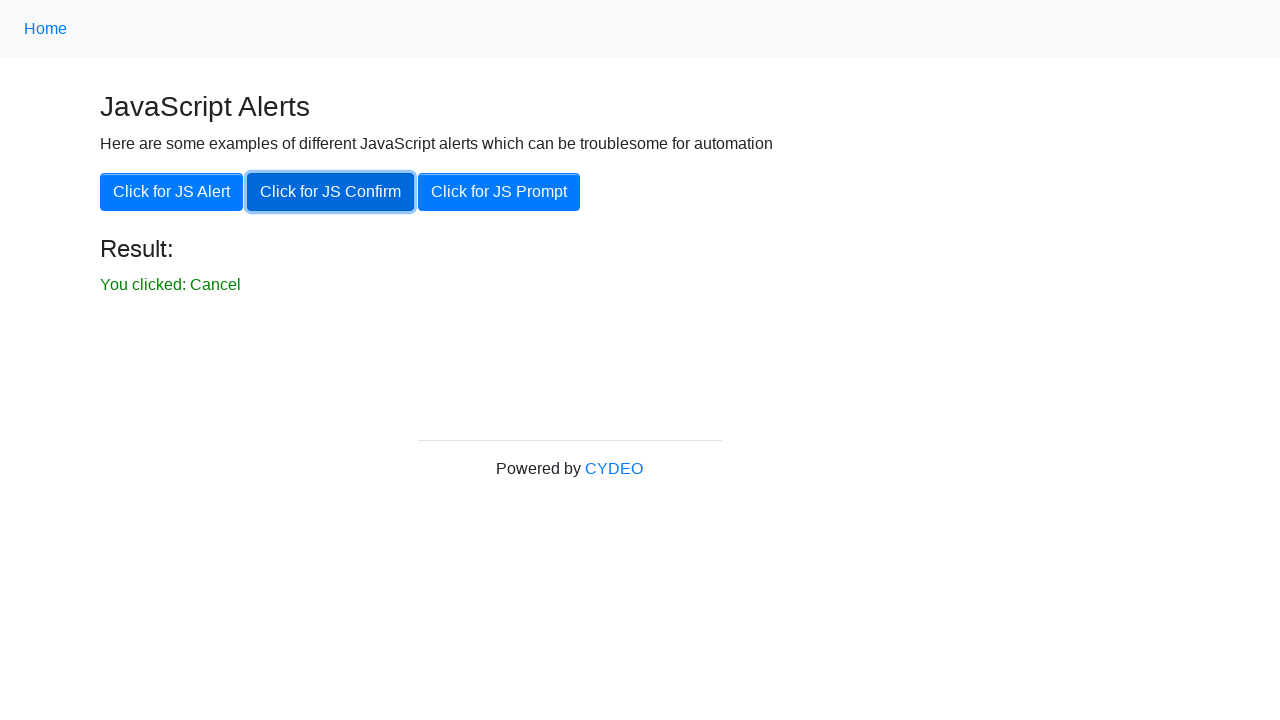